Tests form submission by clicking the submit button on a practice automation form

Starting URL: https://demoqa.com/automation-practice-form

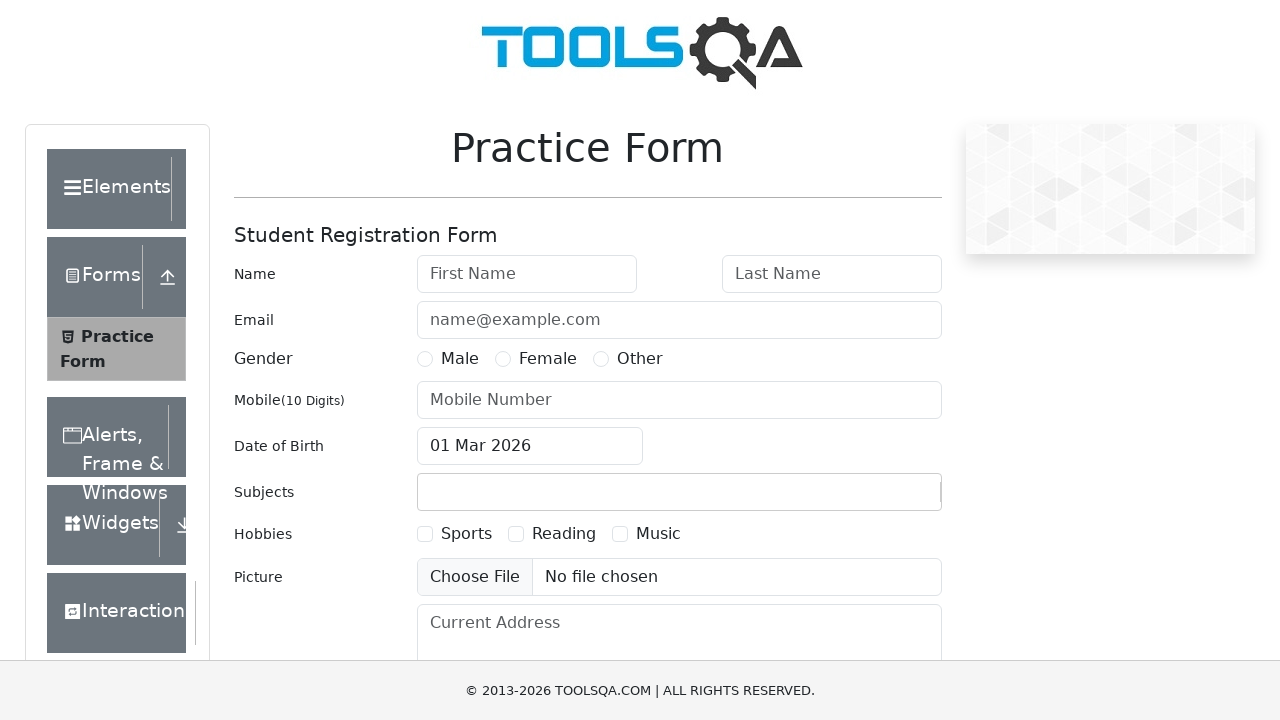

Clicked the submit button on the practice automation form at (885, 499) on #submit
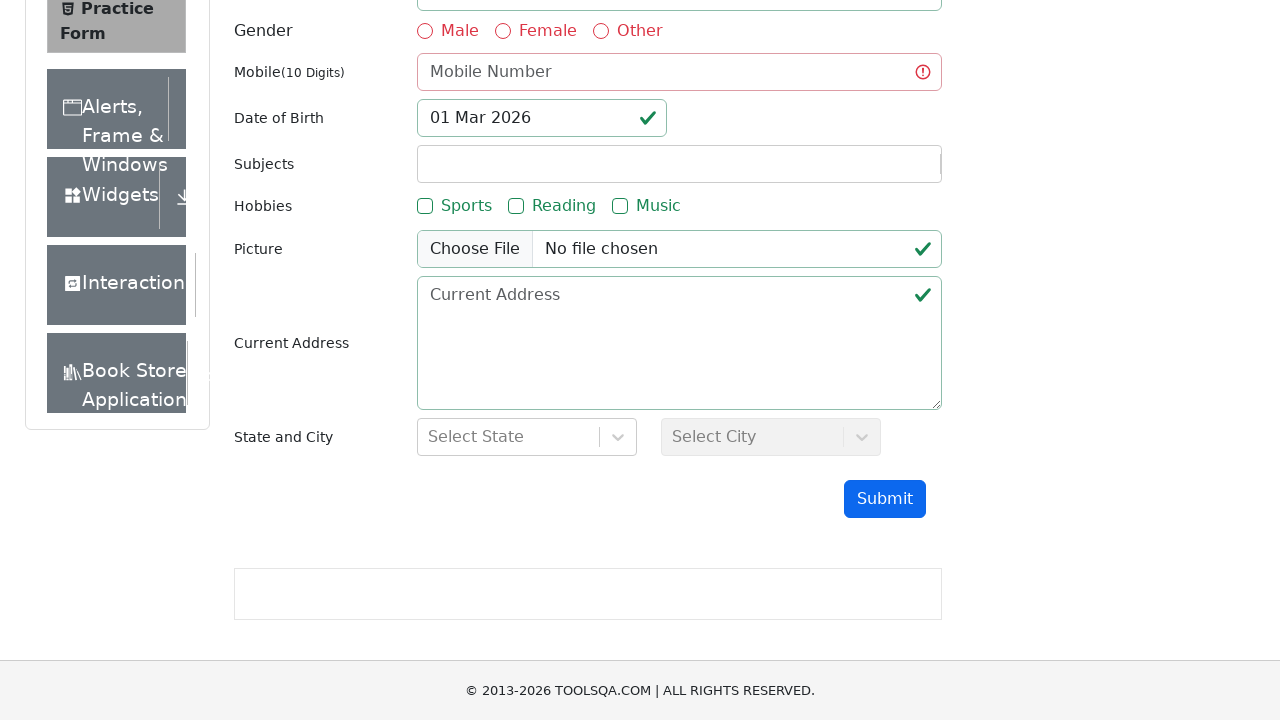

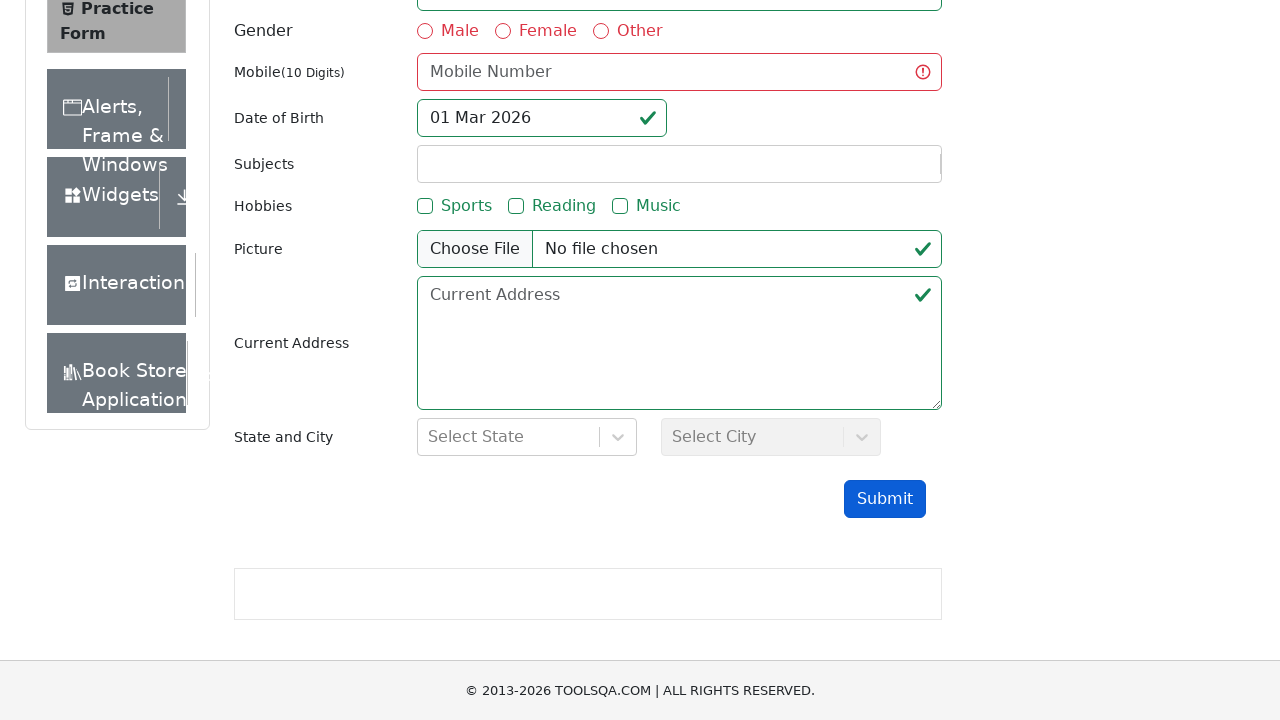